Tests the gross to net salary calculator applying first 6 tax rates

Starting URL: https://thin-pham.web.app/

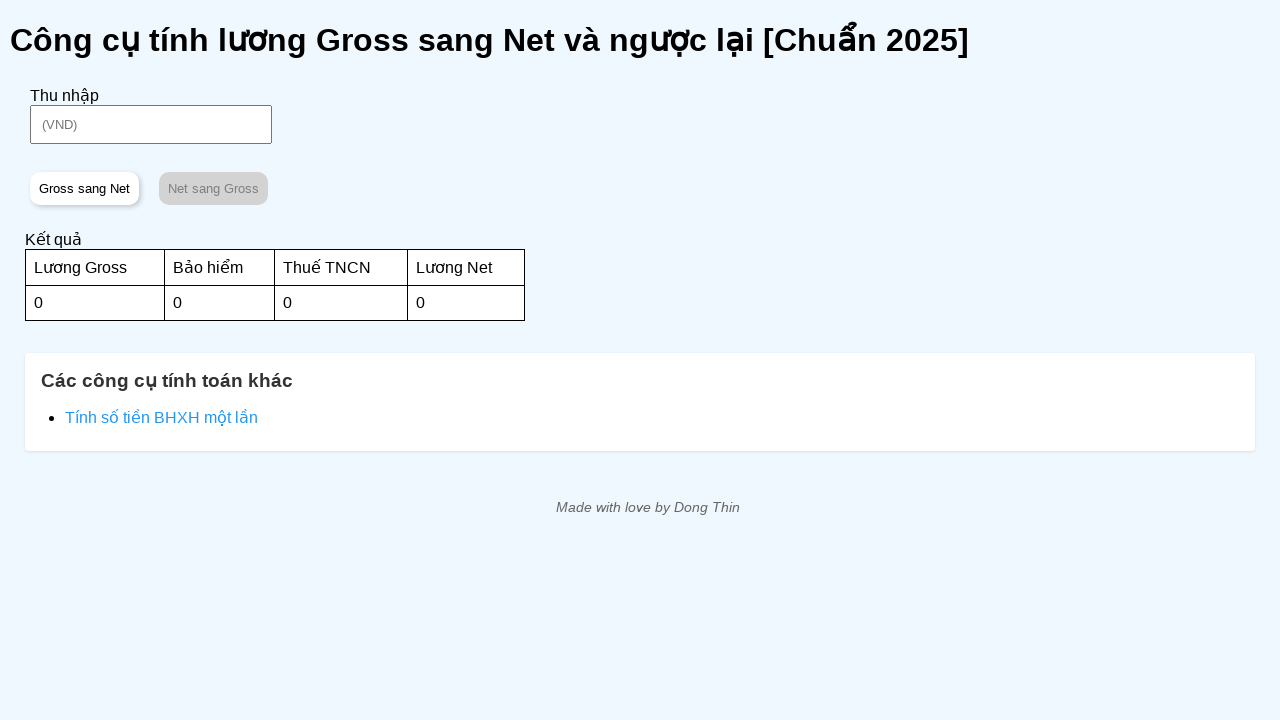

Located income input field
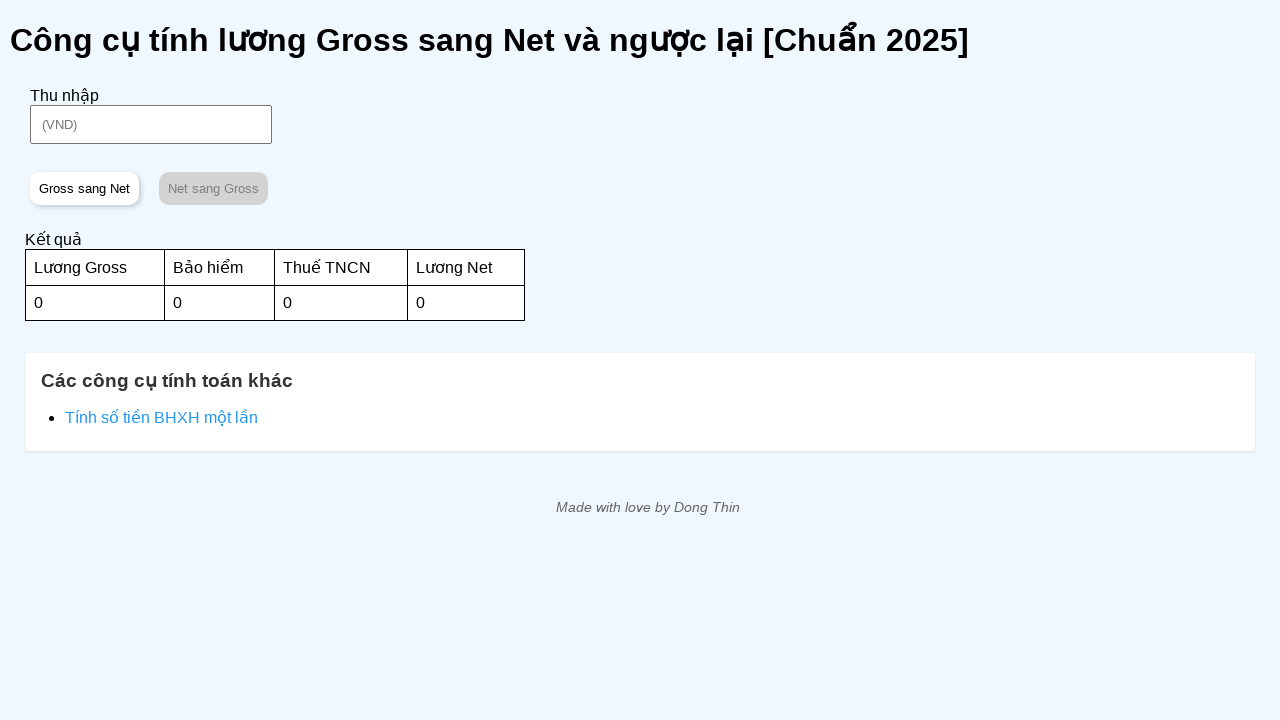

Located 'Gross sang Net' button
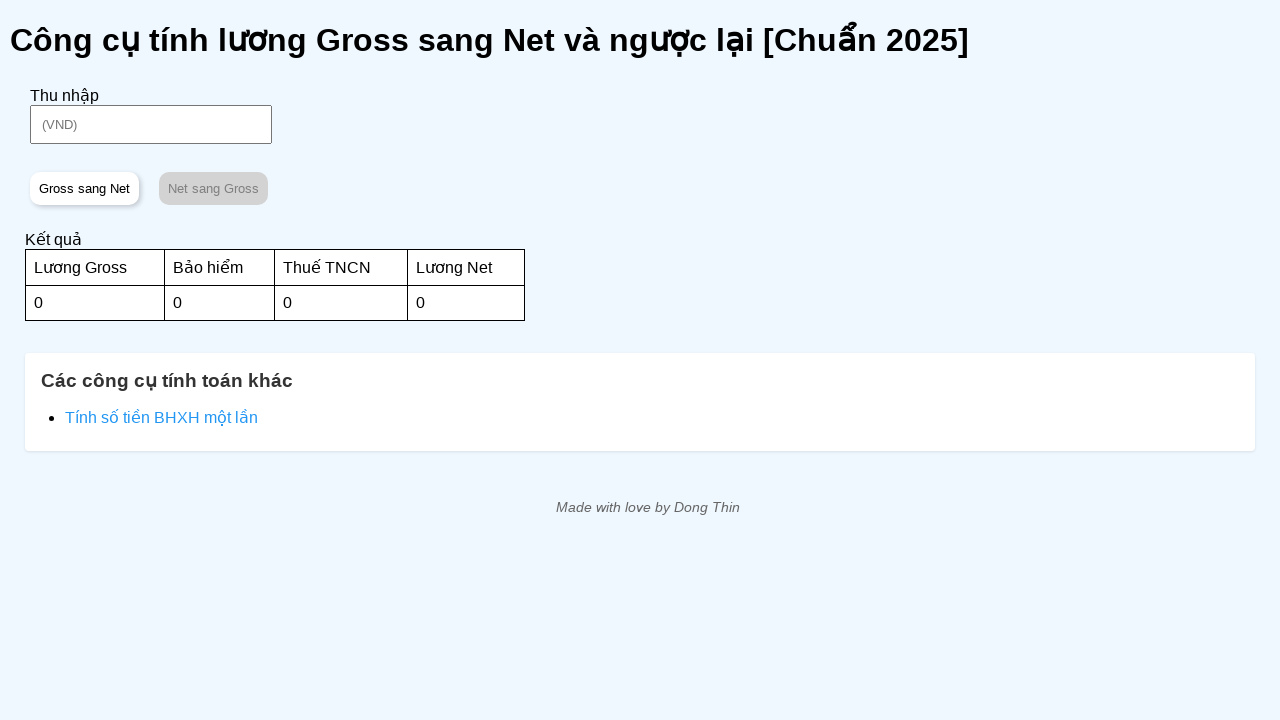

Clicked on income input field at (151, 124) on #income
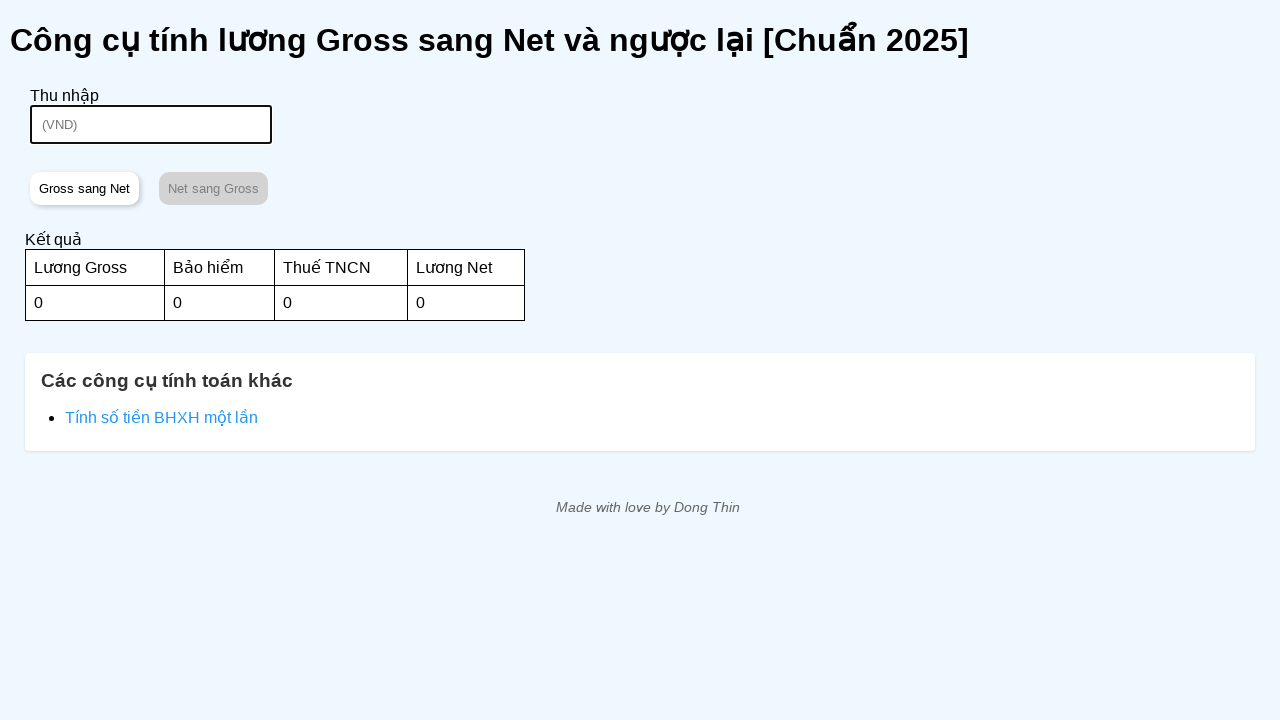

Filled income input with 70391061 on #income
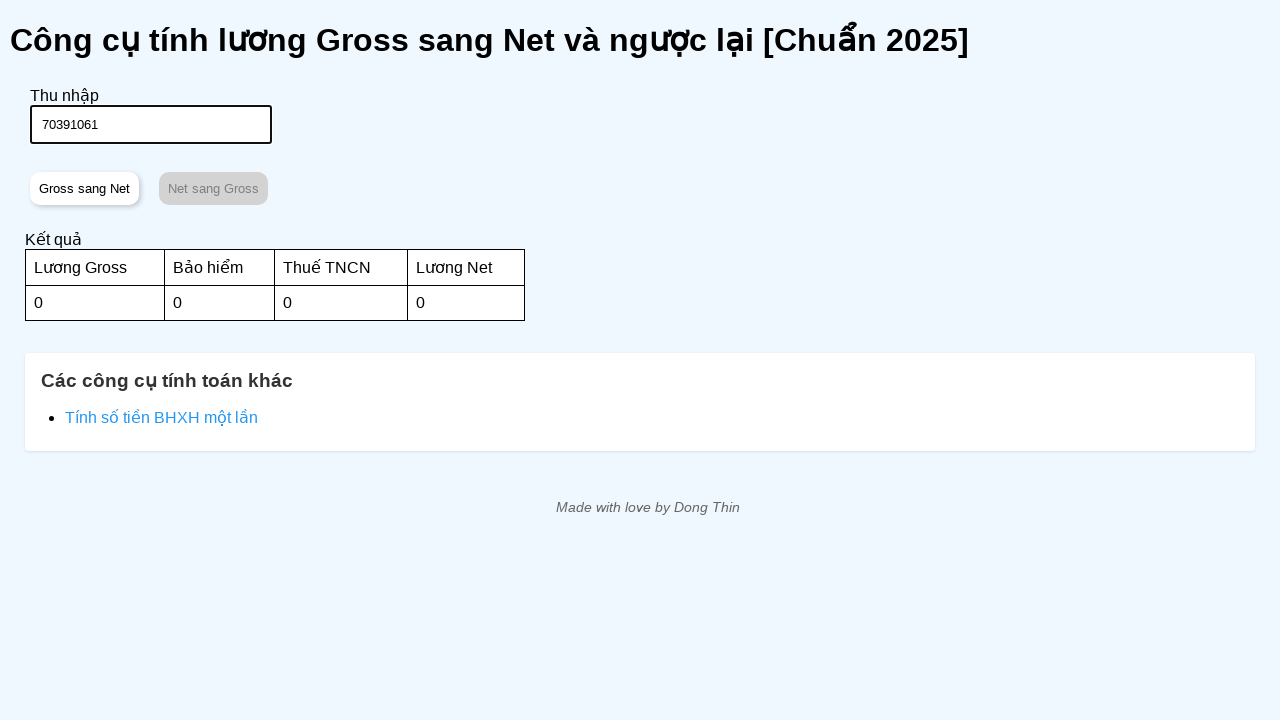

Clicked 'Gross sang Net' button to calculate at (84, 188) on internal:role=button[name="Gross sang Net"i]
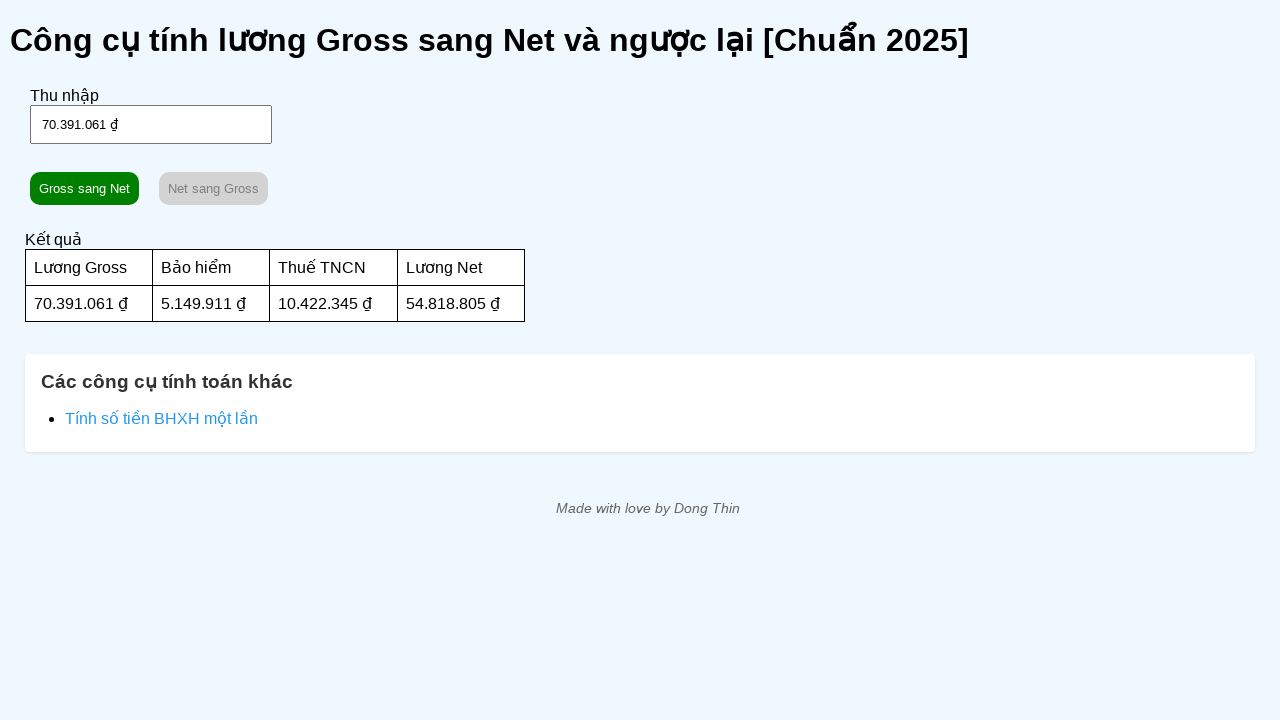

Verified gross salary is 70.391.061 ₫
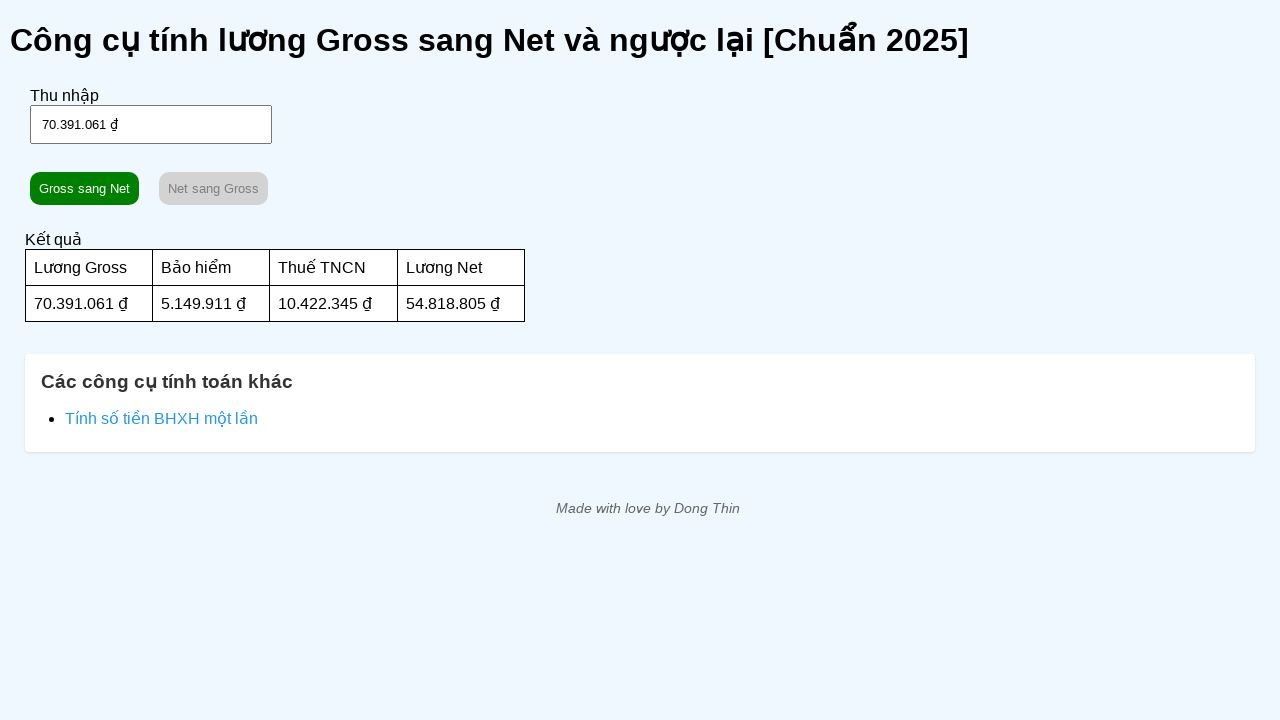

Verified insurance deduction is 5.149.911 ₫
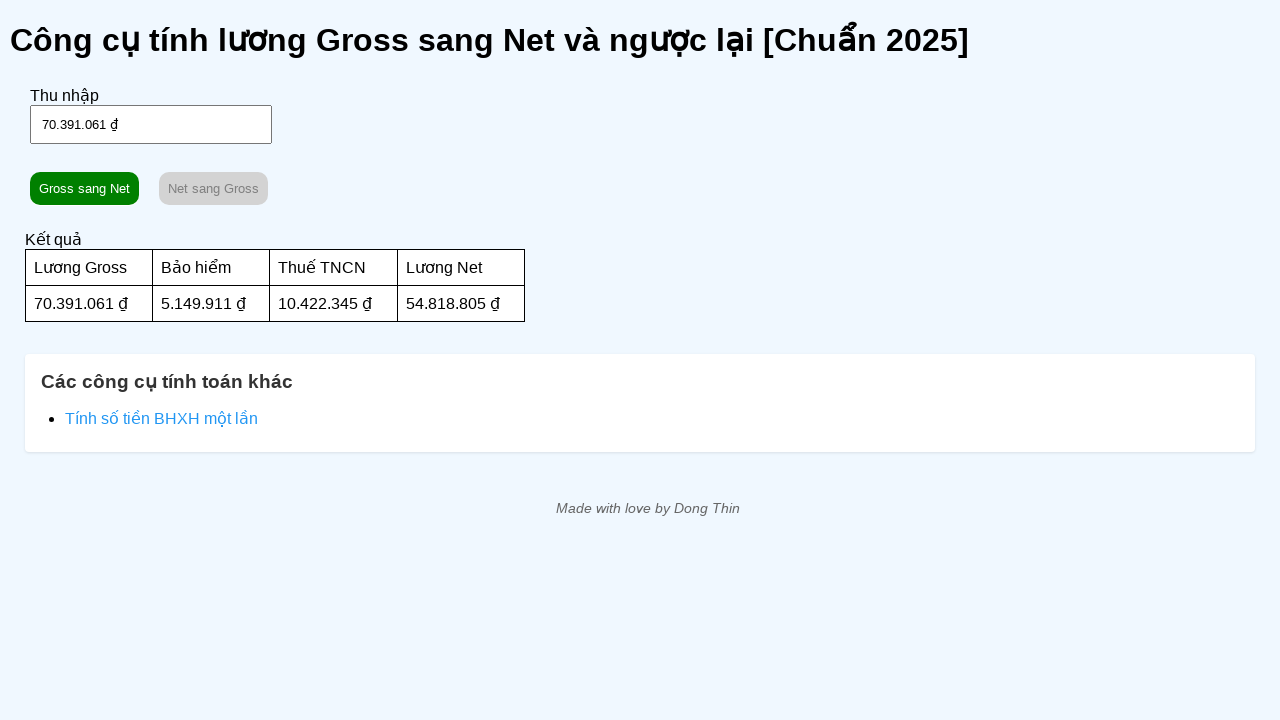

Verified tax amount is 10.422.345 ₫
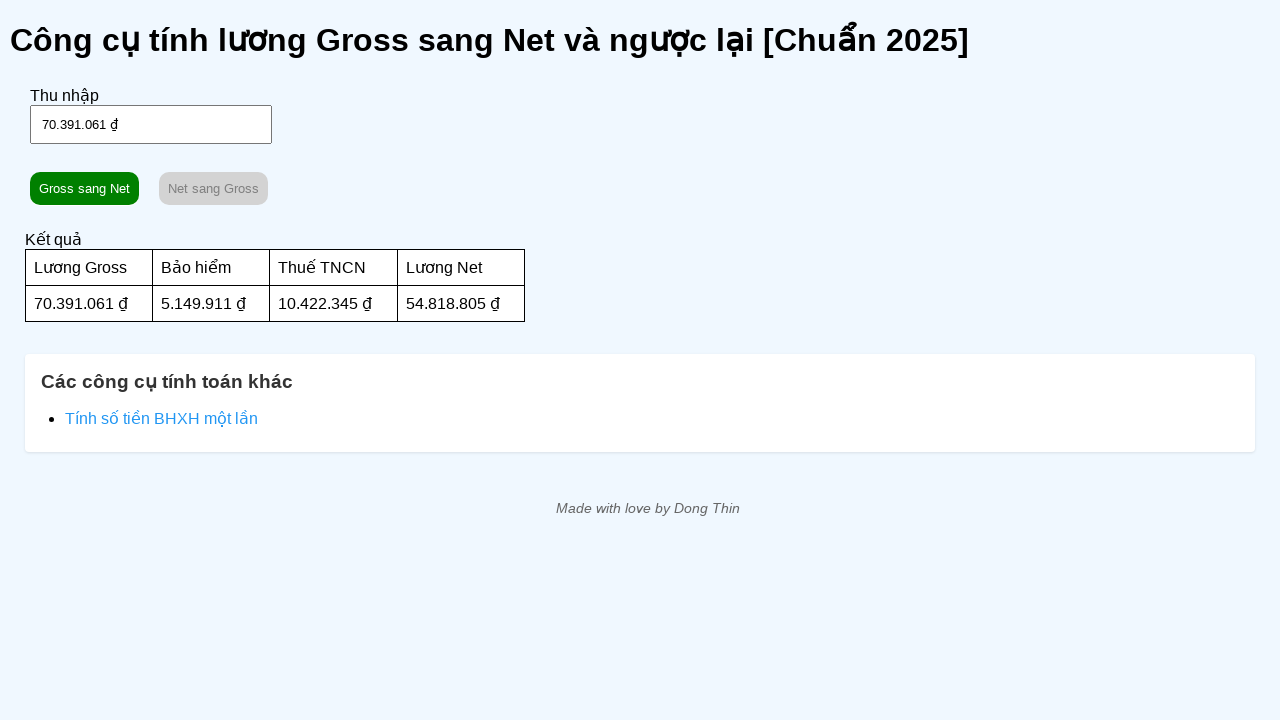

Verified net salary is 54.818.805 ₫
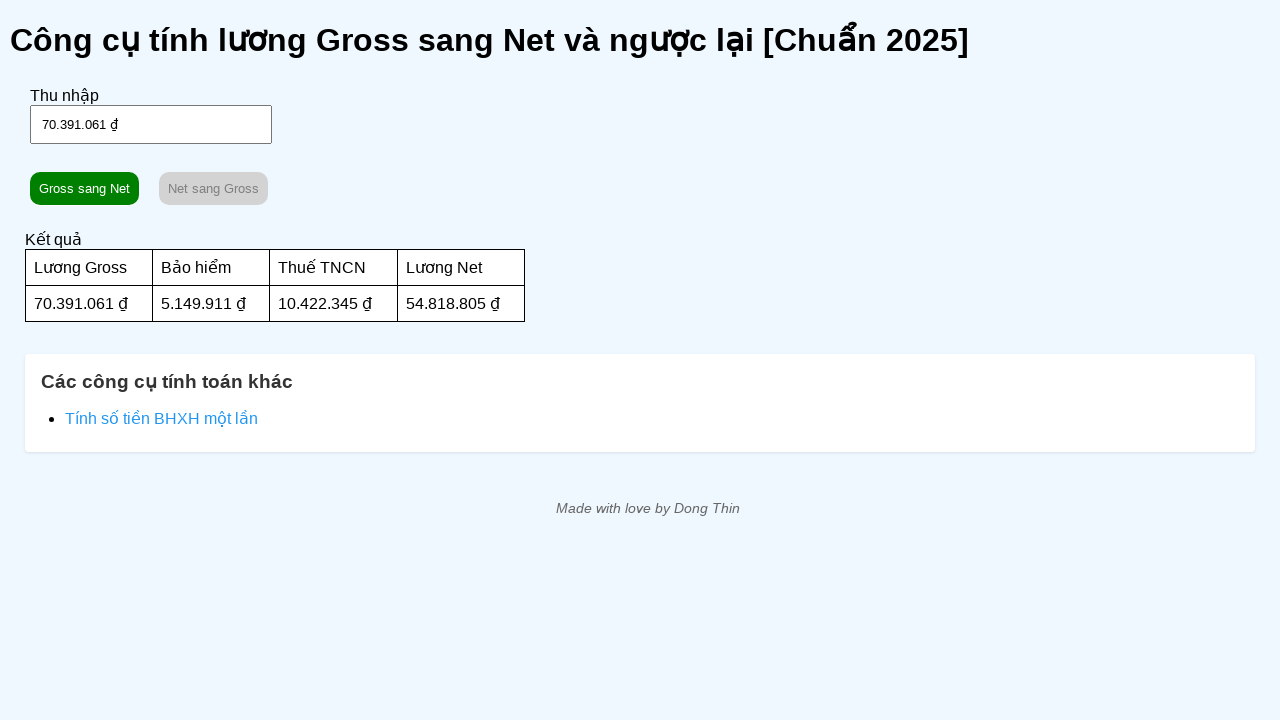

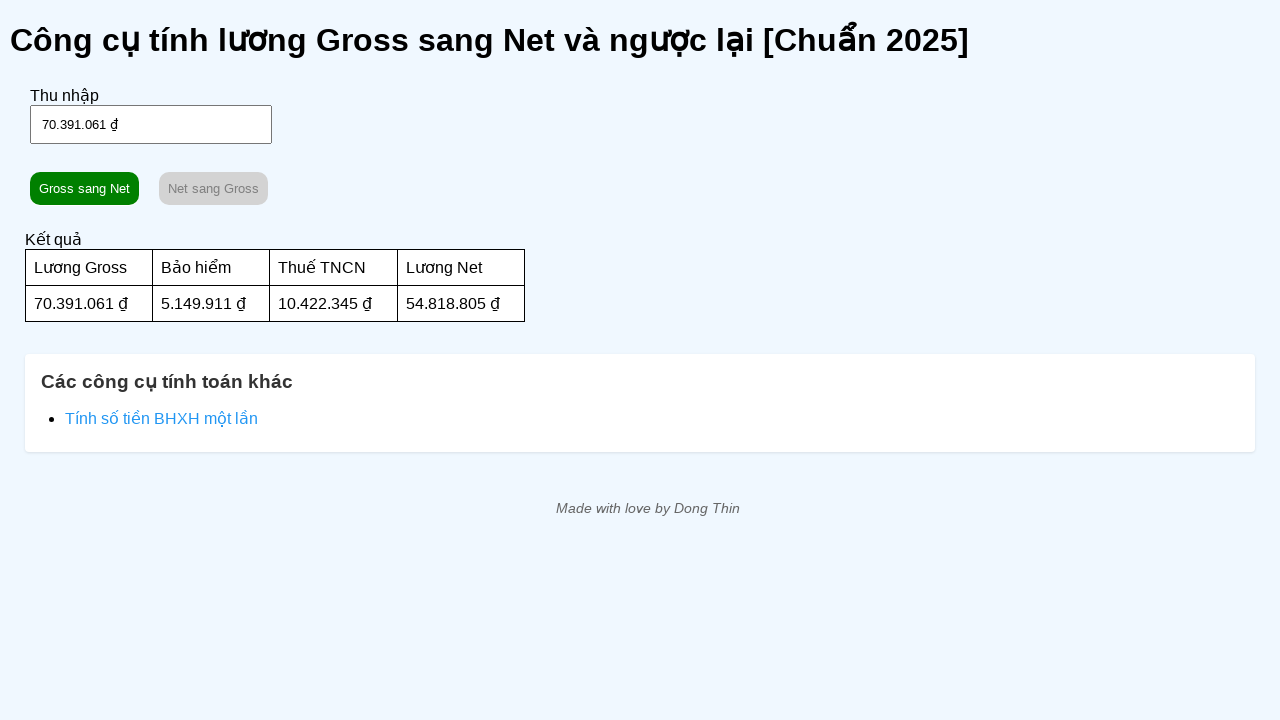